Verifies the external footer link to parasoft.com by clicking it and confirming the new tab opens to the correct domain.

Starting URL: https://parabank.parasoft.com/parabank/index.htm

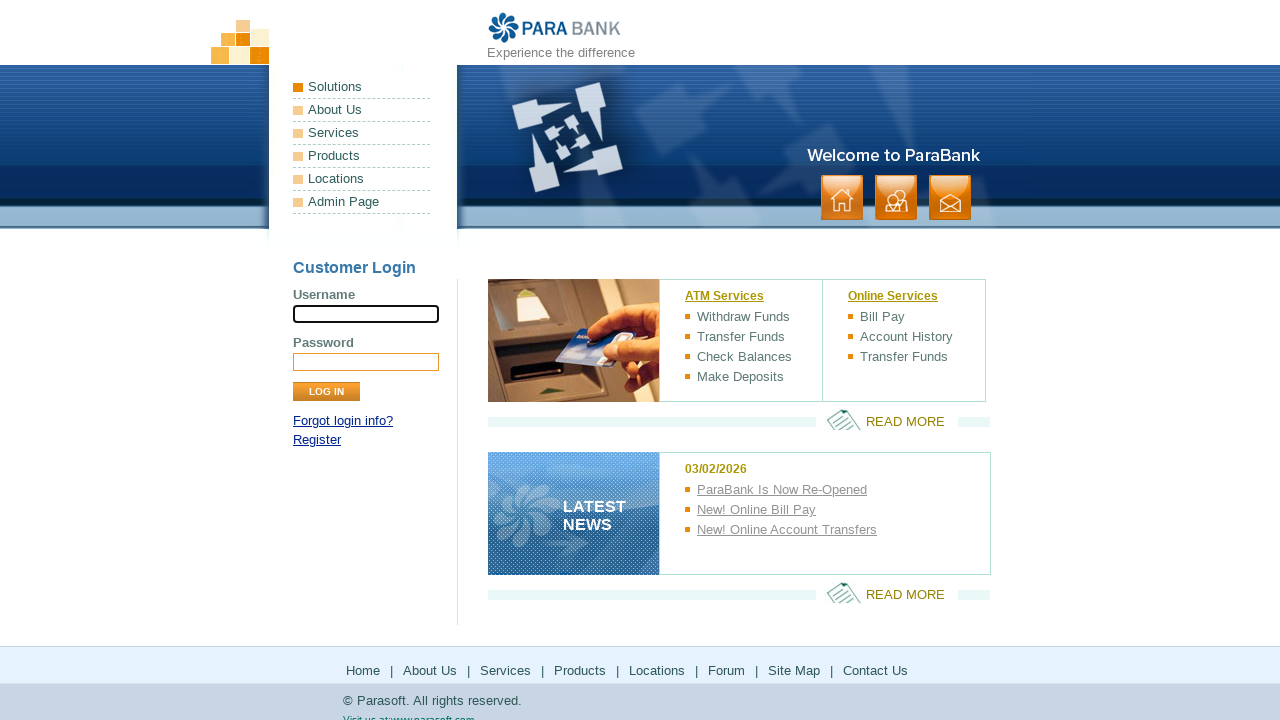

Waited for footer panel to be visible
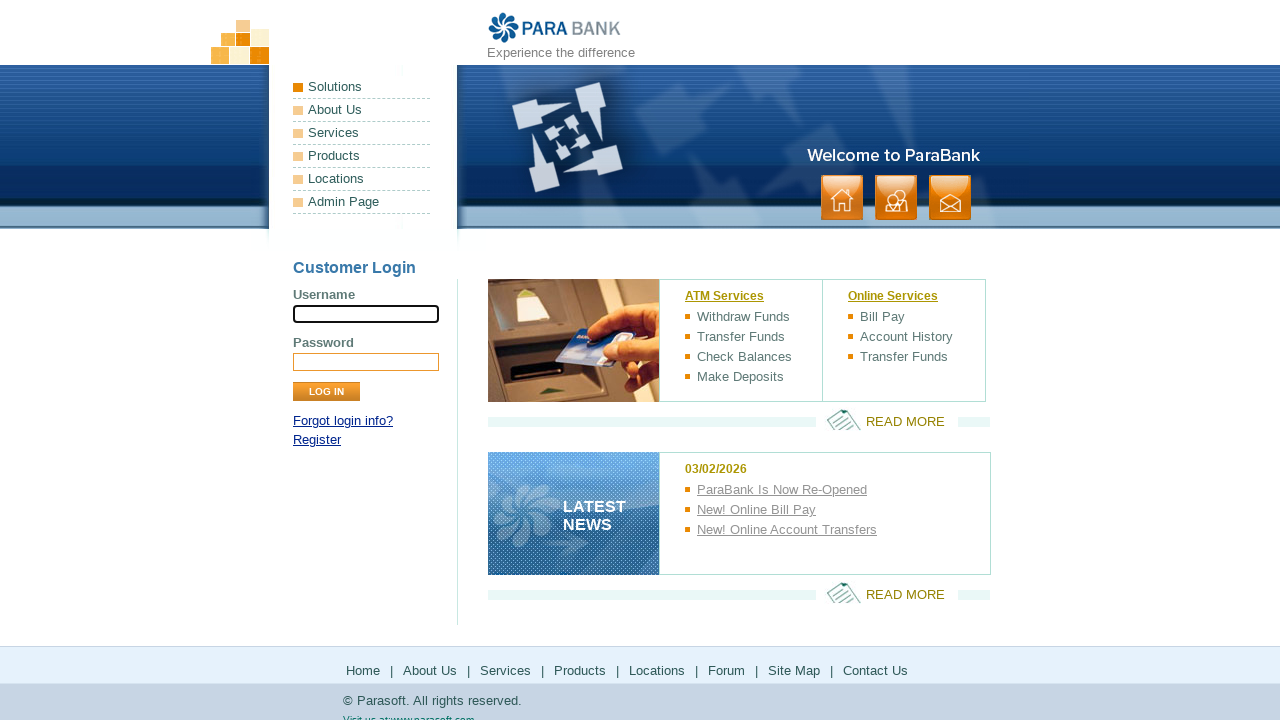

Clicked on external parasoft.com footer link at (432, 710) on text=www.parasoft.com
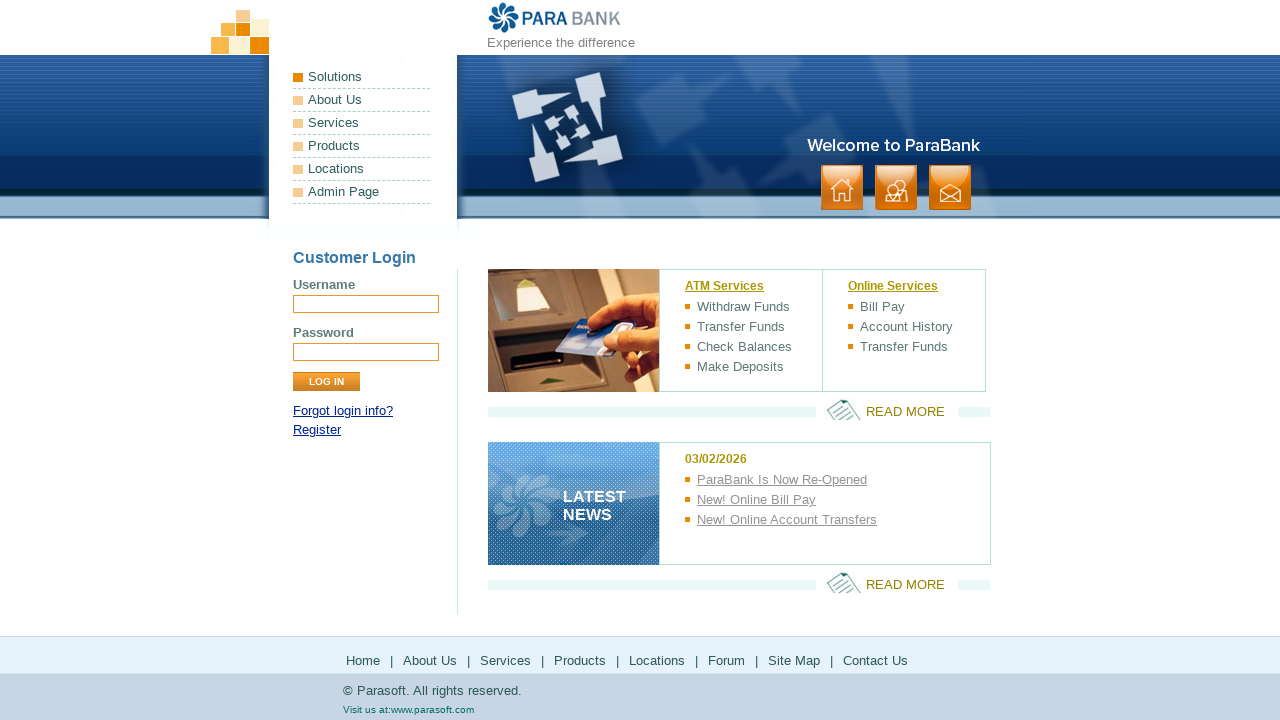

New tab with parasoft.com opened
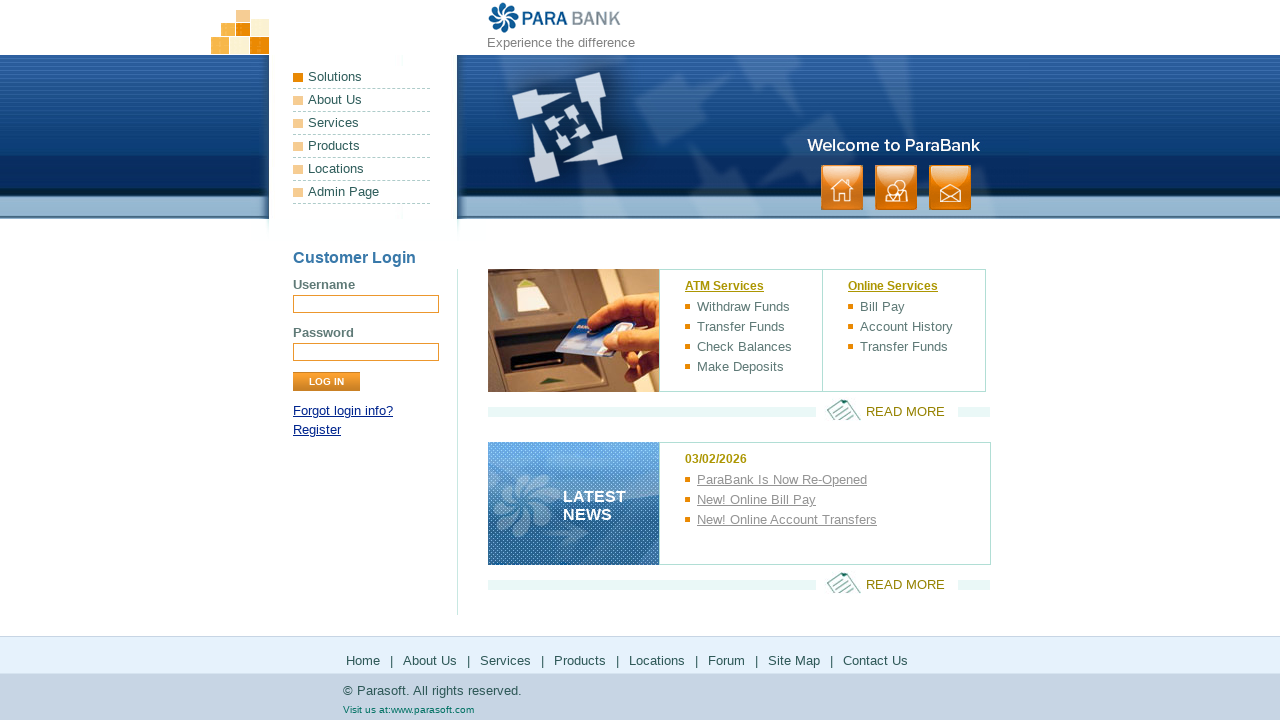

New tab finished loading
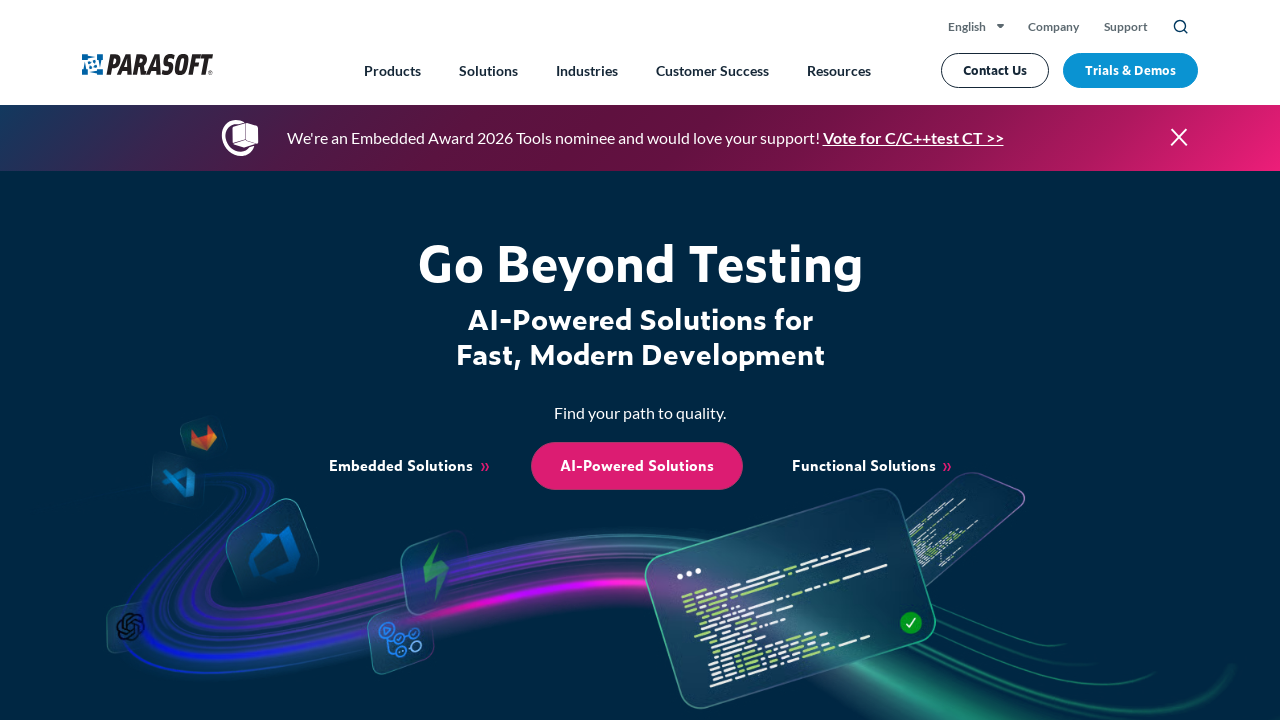

Verified new tab URL contains parasoft.com domain
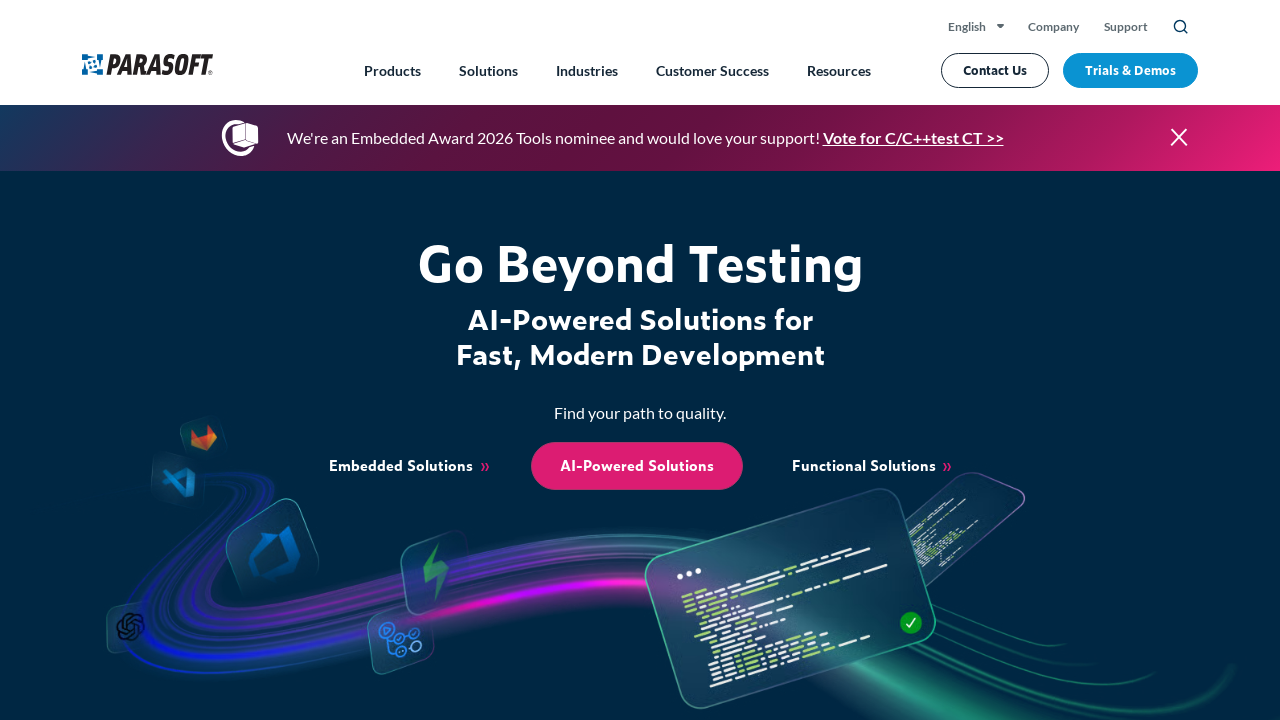

Closed the parasoft.com tab
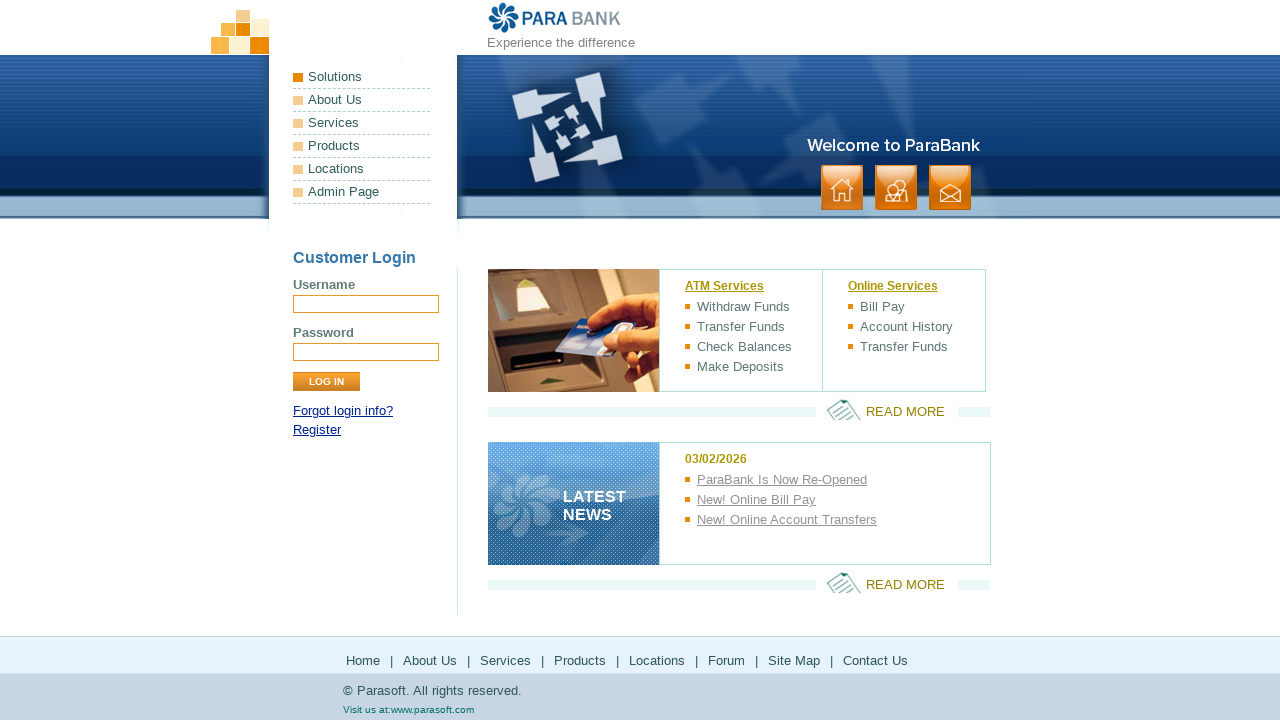

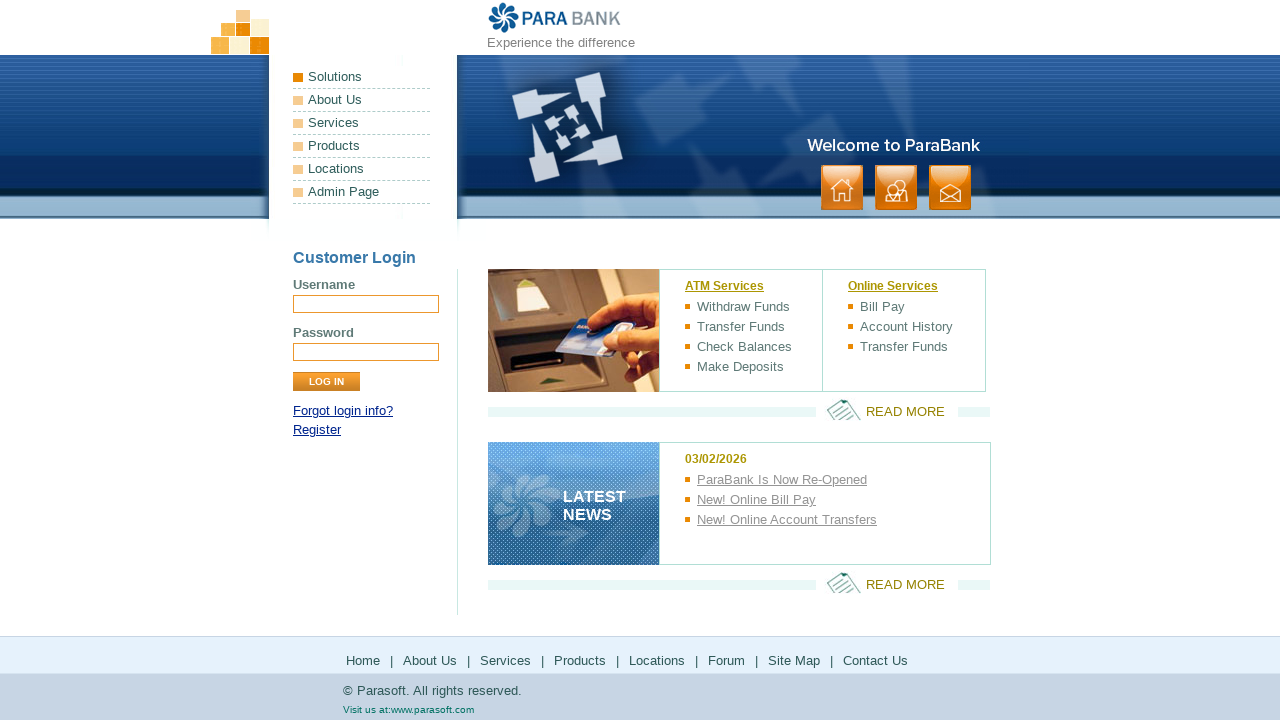